Opens the FireBoltt website homepage and verifies it loads successfully

Starting URL: https://www.fireboltt.com/

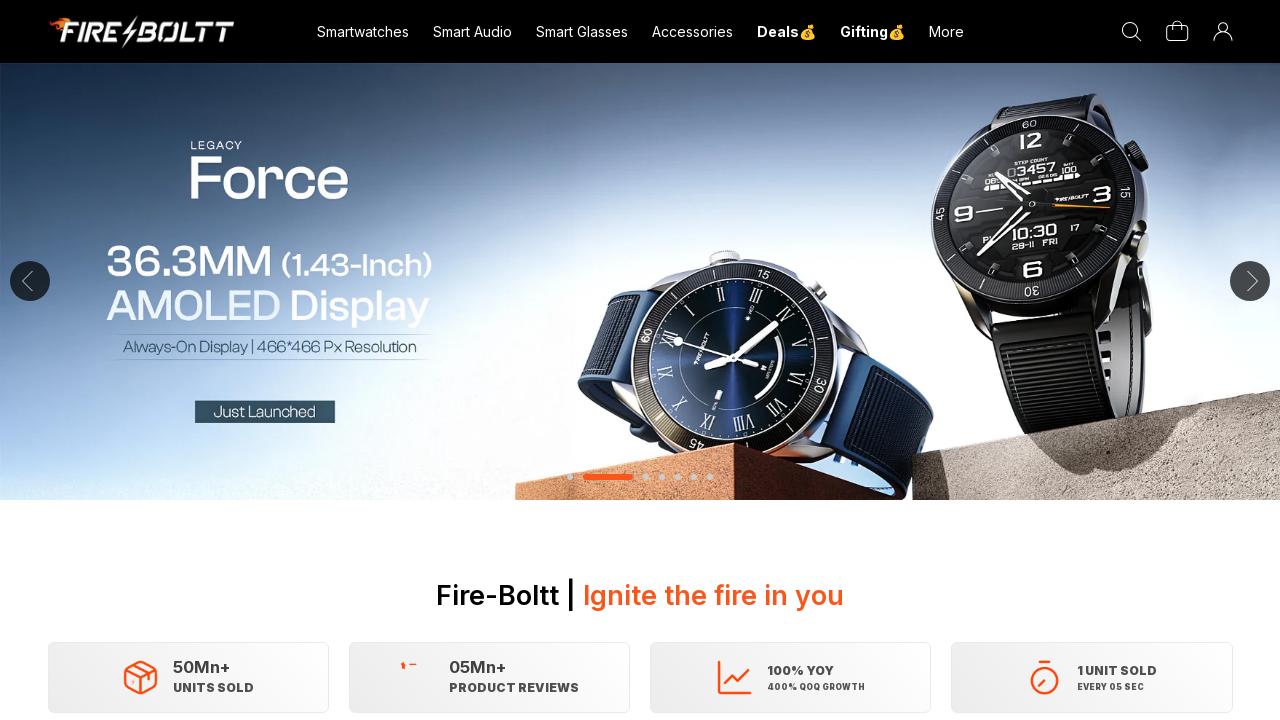

Waited for page DOM content to load
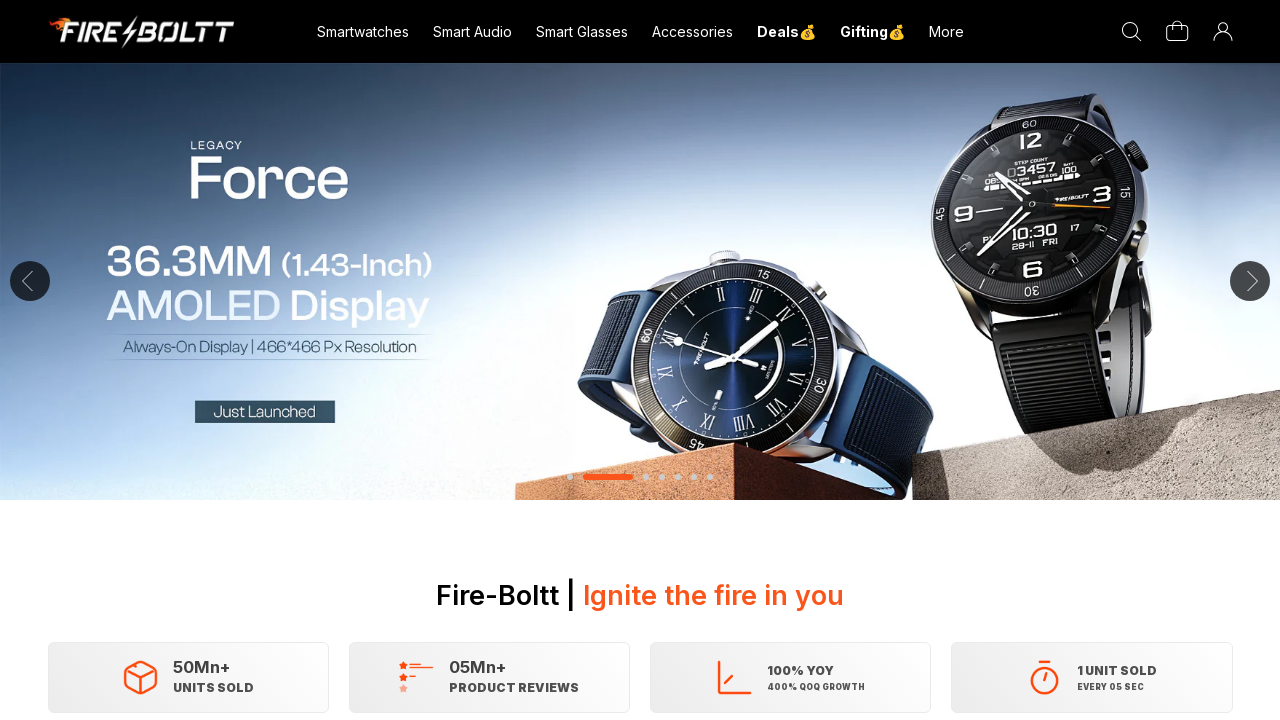

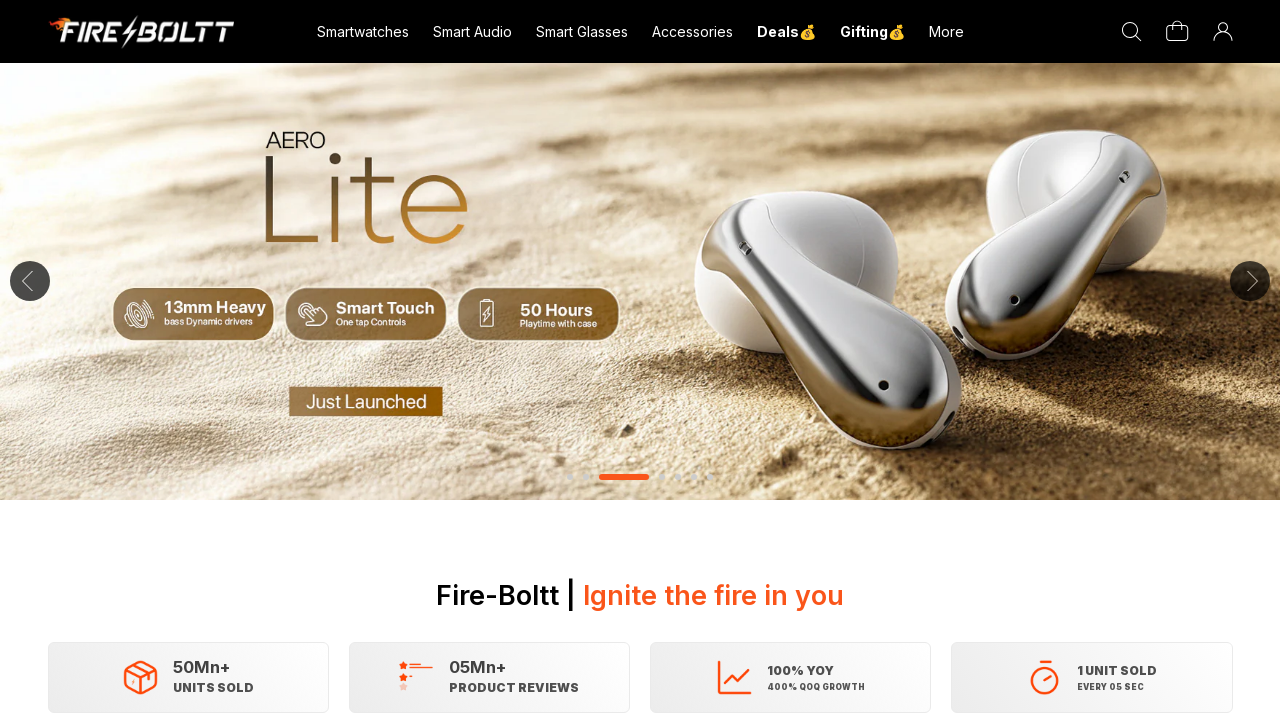